Tests the search/filter functionality on an offers page by entering "Rice" in the search field and verifying that all displayed results contain the search term.

Starting URL: https://rahulshettyacademy.com/seleniumPractise/#/offers

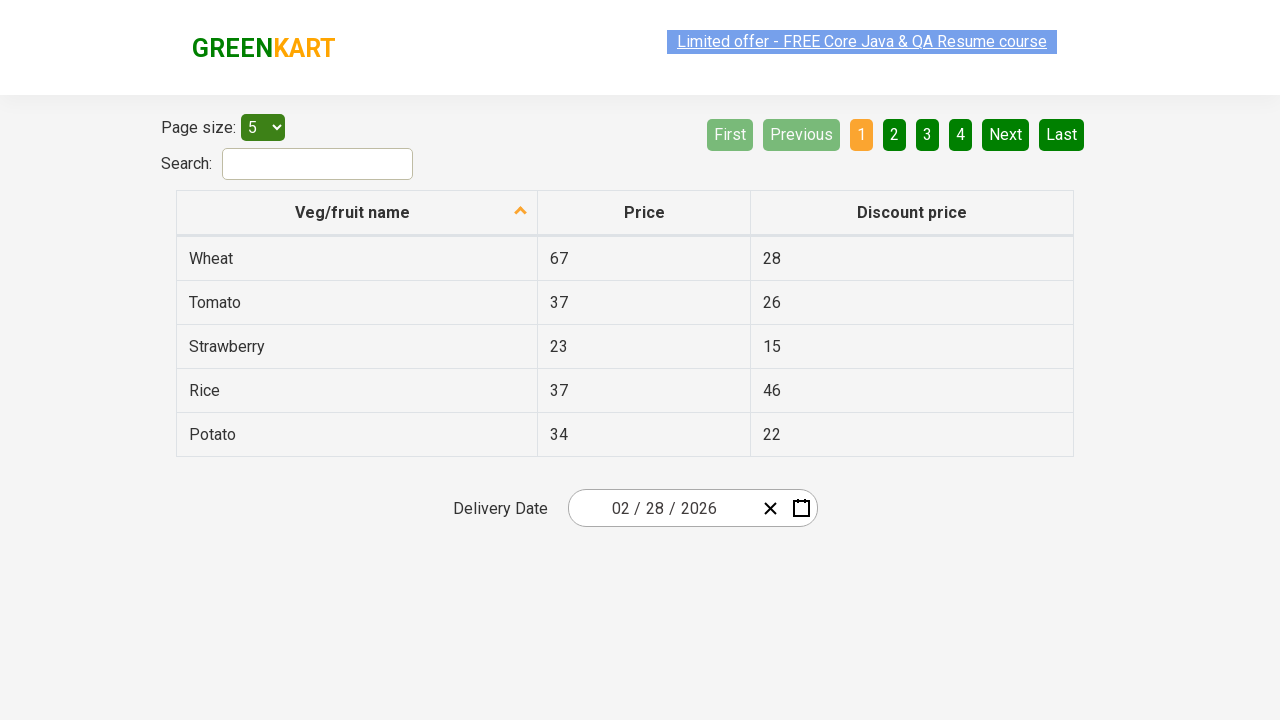

Entered 'Rice' in the search field on #search-field
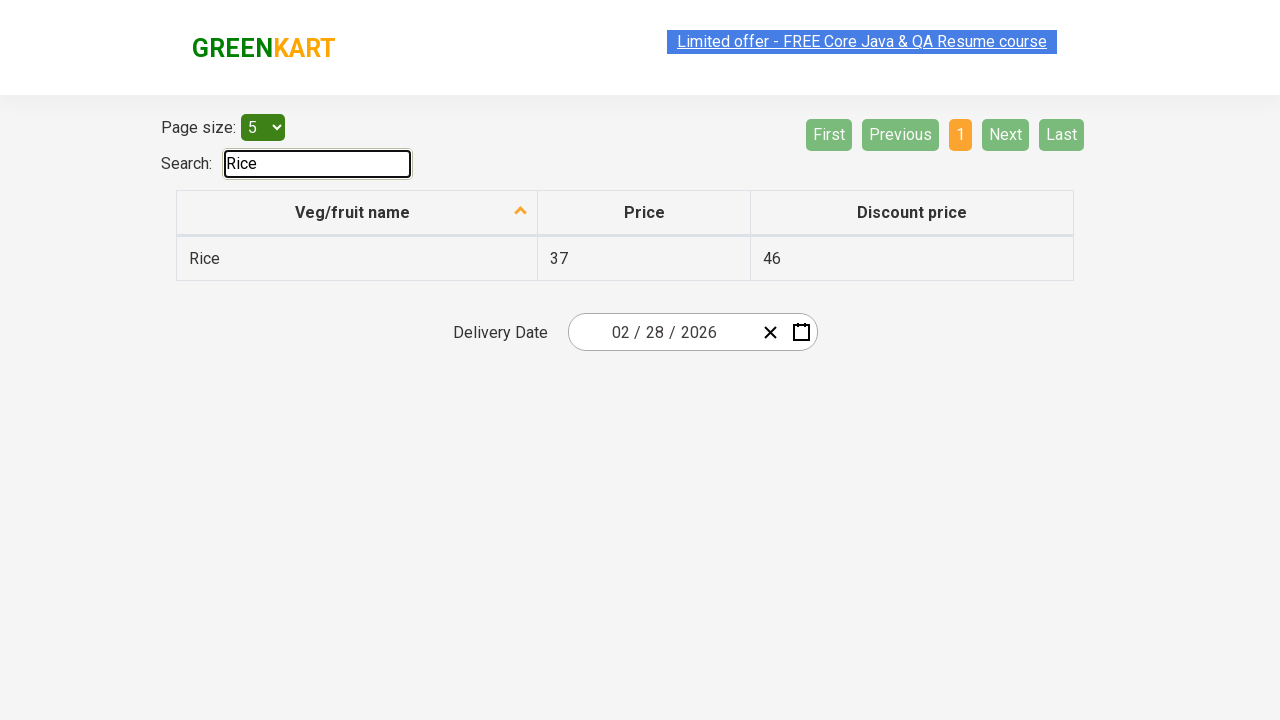

Waited 500ms for filter to apply
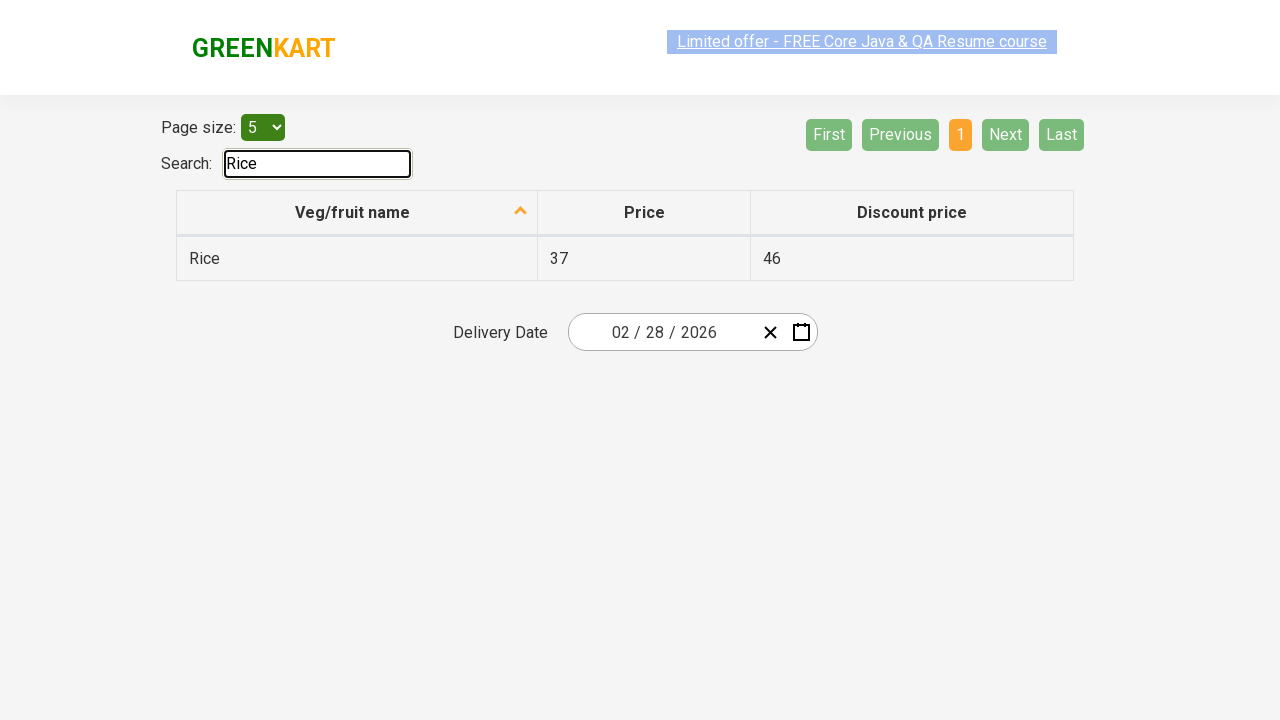

Retrieved all vegetable names from the filtered table
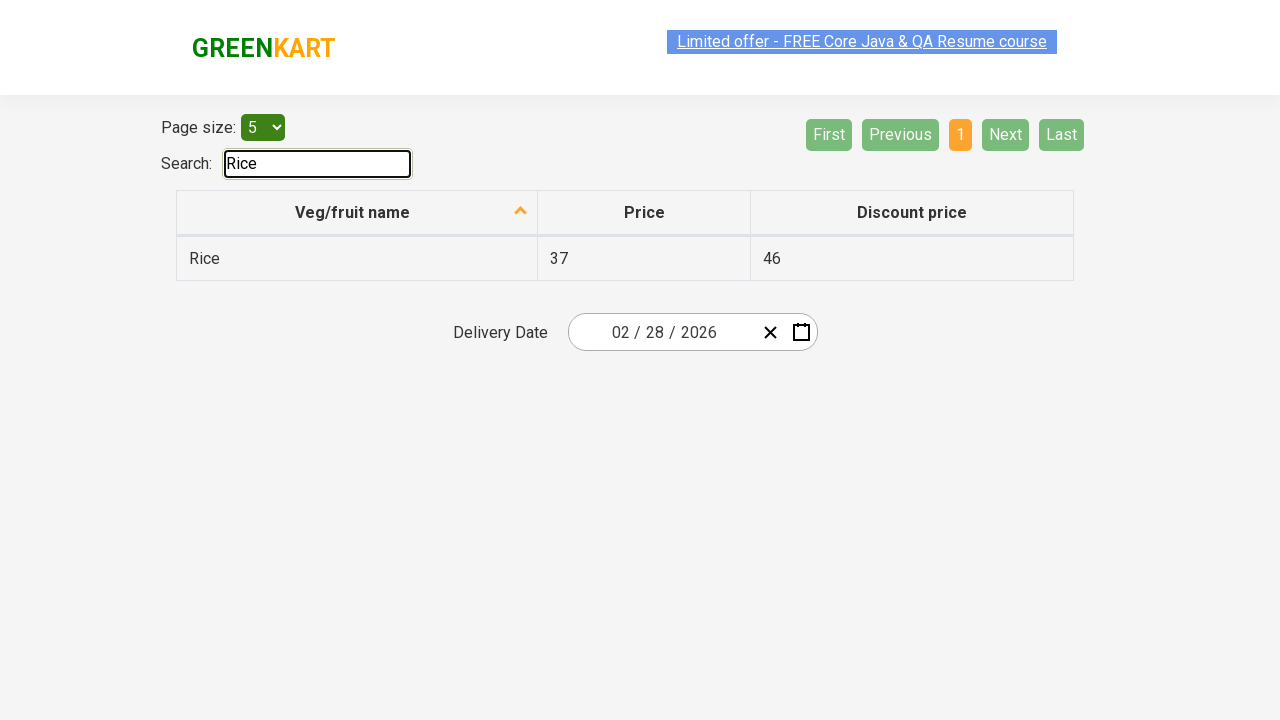

Verified that 'Rice' contains 'Rice'
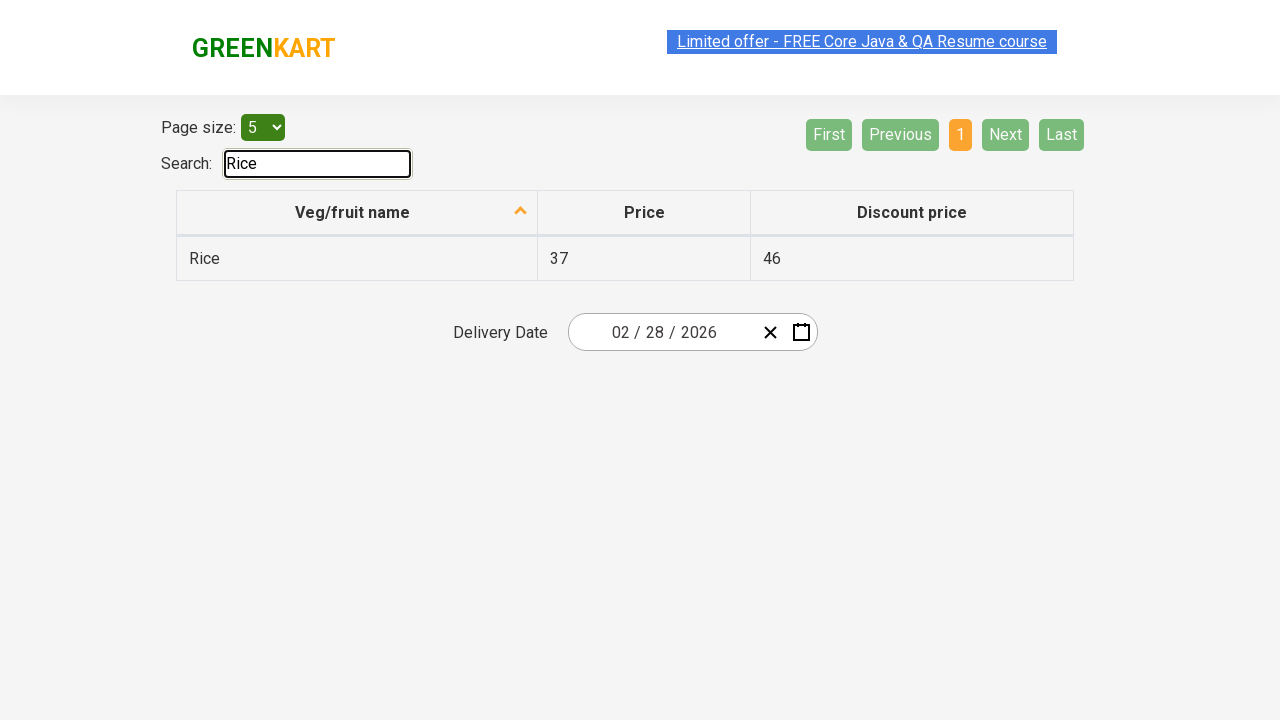

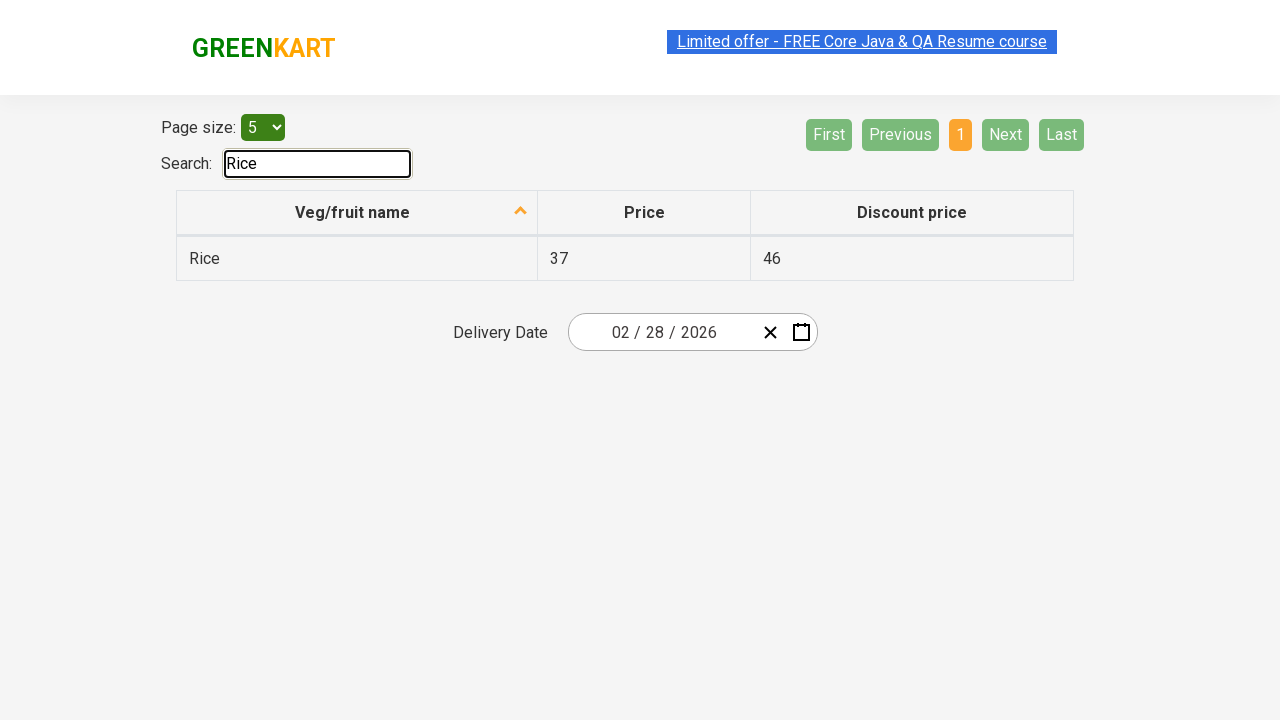